Tests a sign-up form with dynamic attributes on a Selenium training website by filling in username, password, confirm password, and email fields, then clicking the Sign Up button to verify form submission.

Starting URL: https://v1.training-support.net/selenium/dynamic-attributes

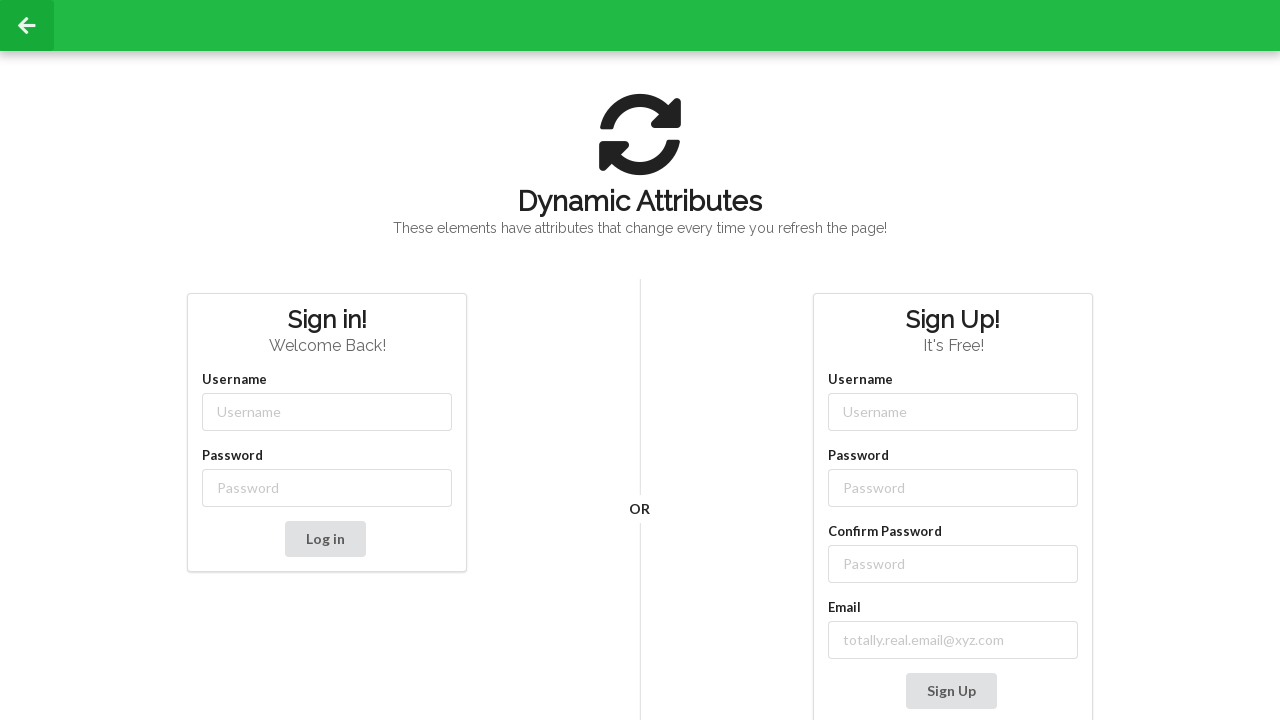

Filled username field with 'NewUser' using partial class match on input[class*='-username']
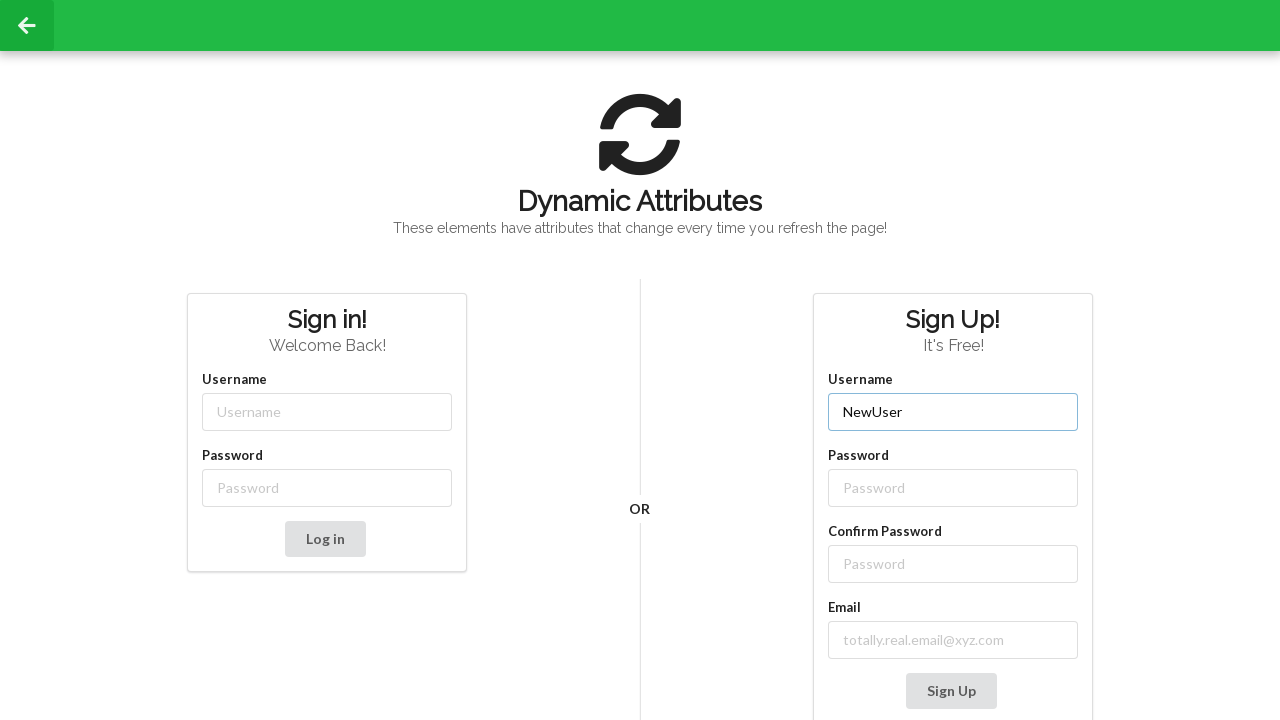

Filled password field with 'SecurePass123' using partial class match on input[class*='-password']
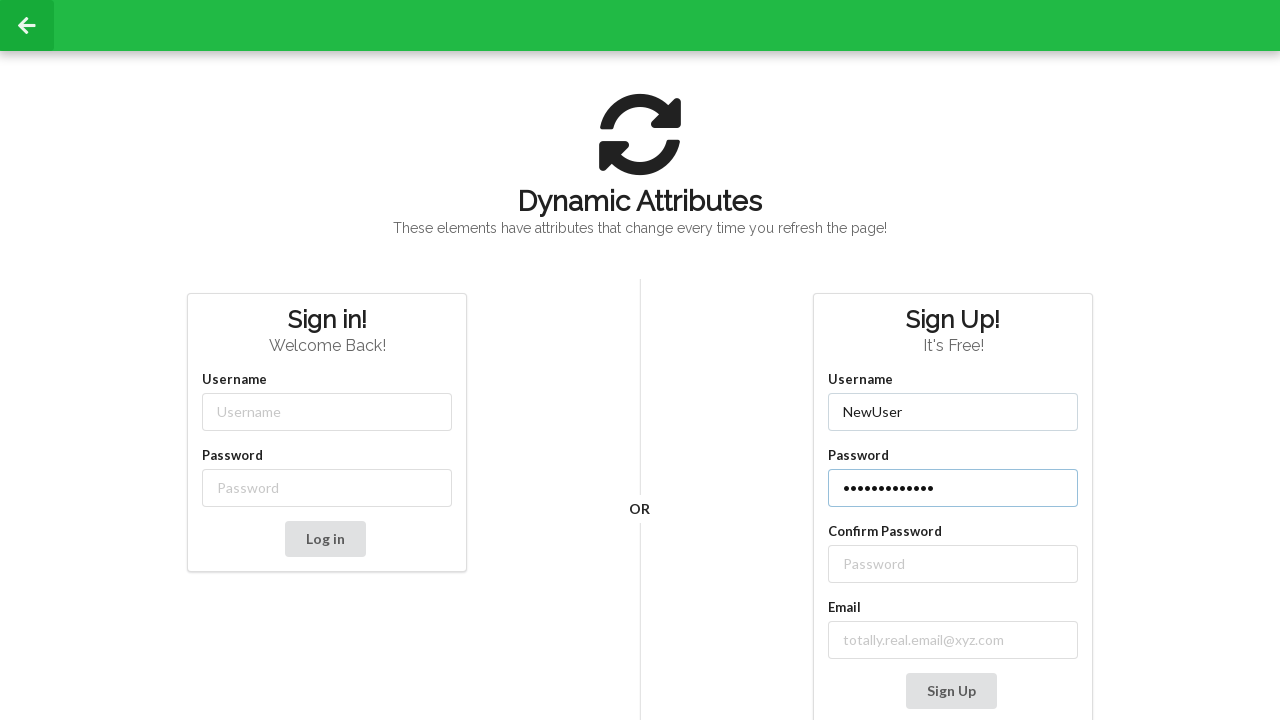

Filled confirm password field with 'SecurePass123' on //label[text()='Confirm Password']/following-sibling::input
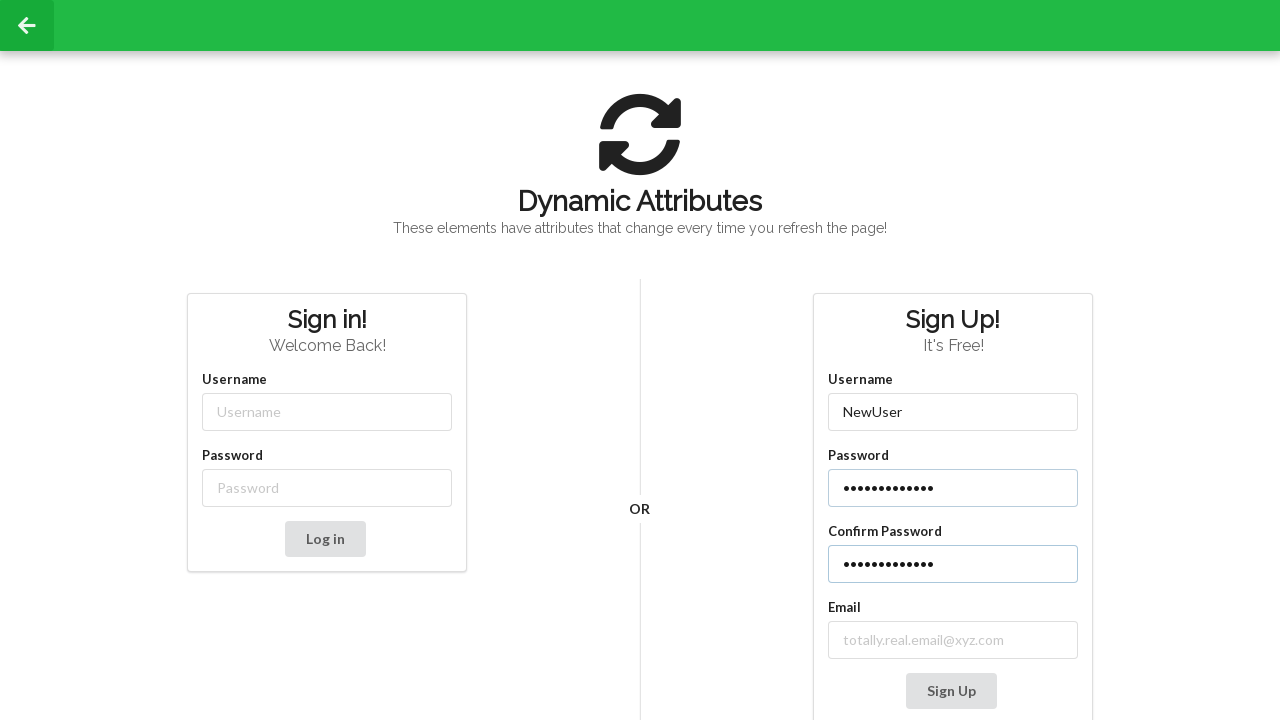

Filled email field with 'testuser_742@example.com' on //label[contains(text(), 'mail')]/following-sibling::input
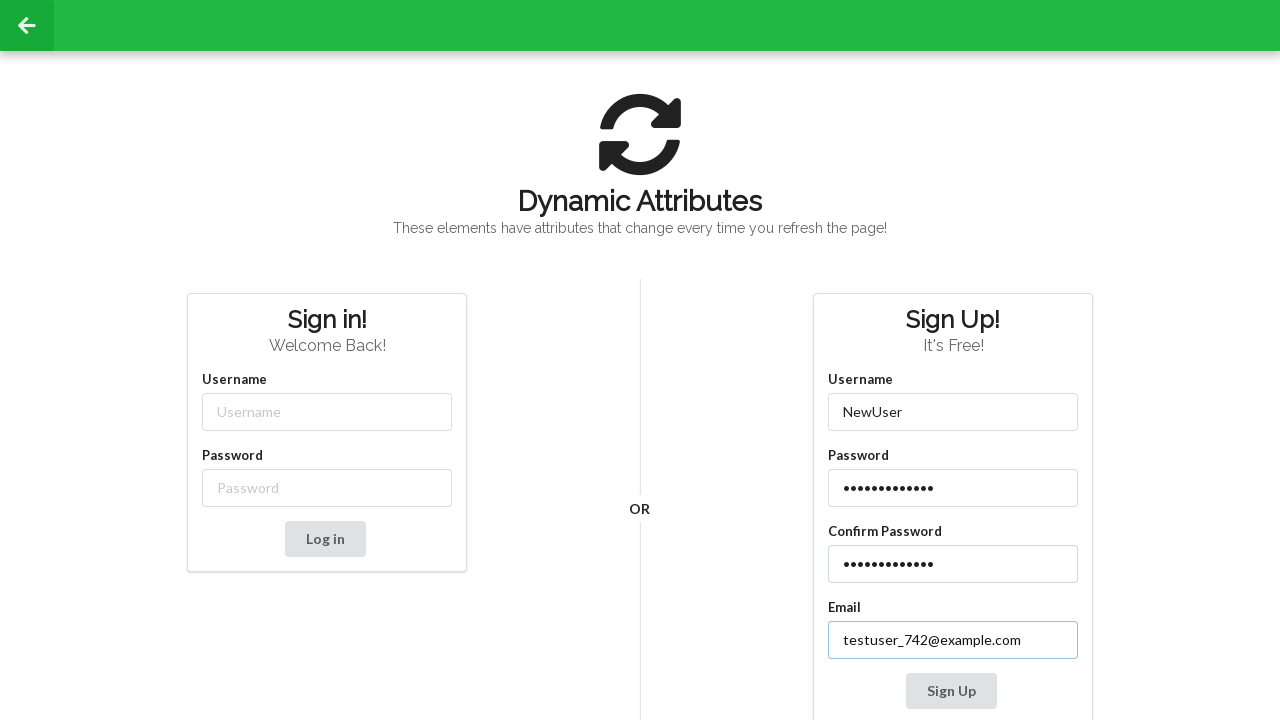

Clicked Sign Up button to submit form at (951, 691) on xpath=//button[contains(text(), 'Sign Up')]
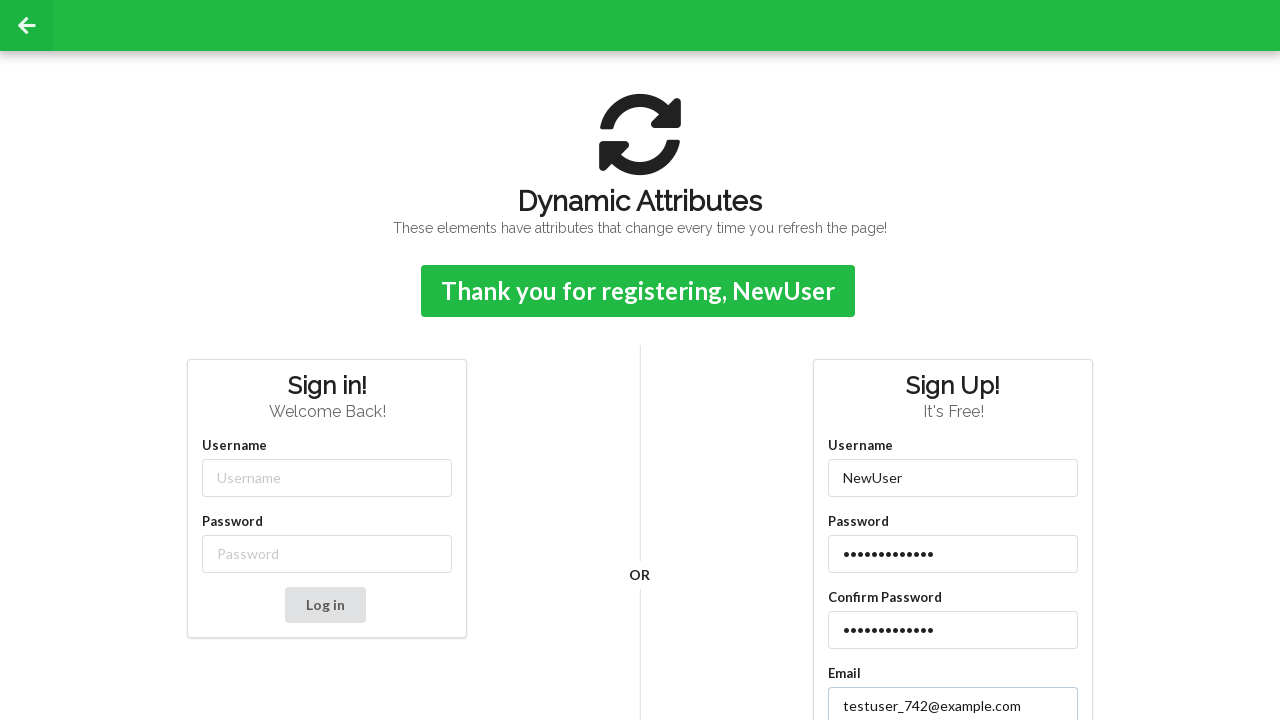

Confirmation message appeared after form submission
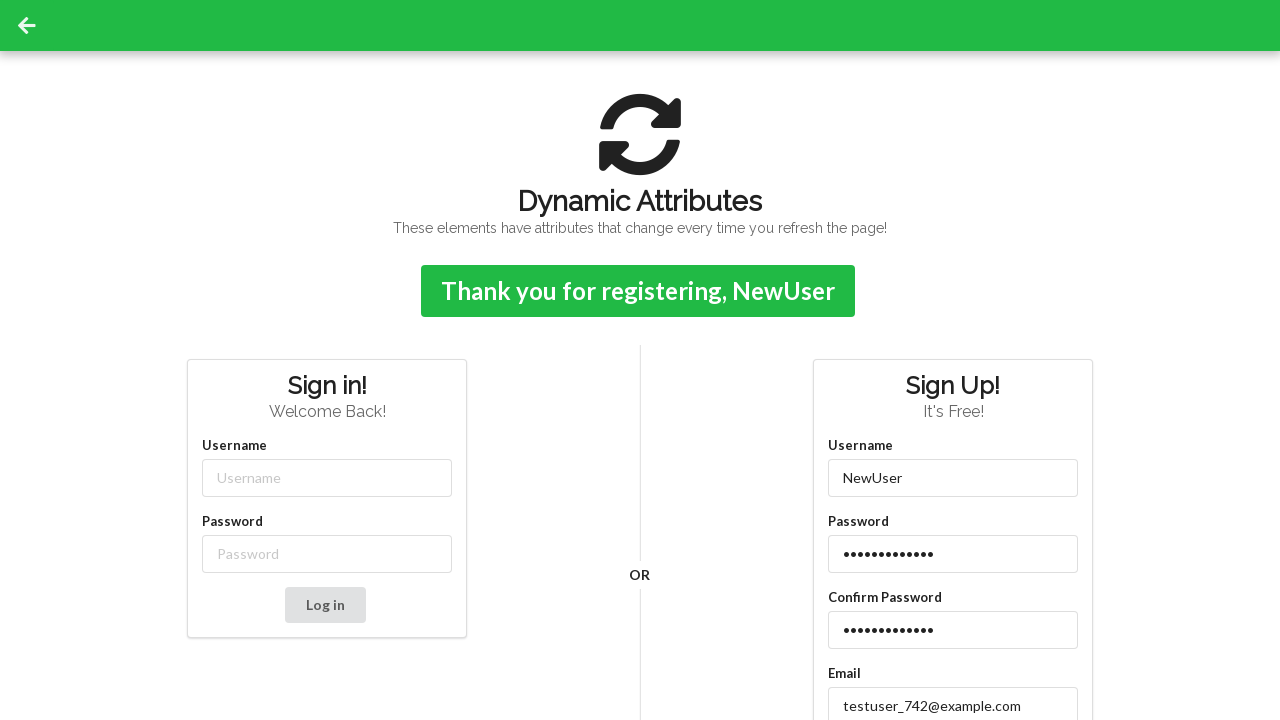

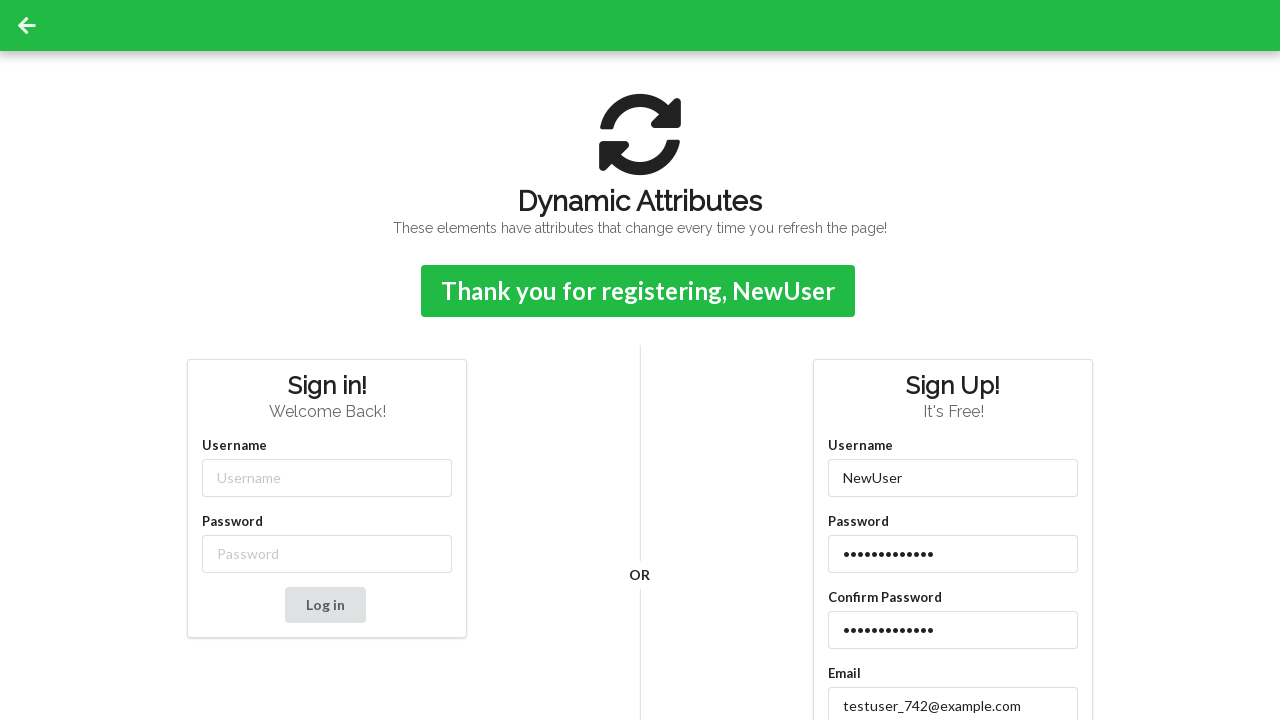